Tests checkbox functionality by clicking all checkboxes to select and deselect them, then specifically selects Option 3 checkbox

Starting URL: https://kristinek.github.io/site/examples/actions

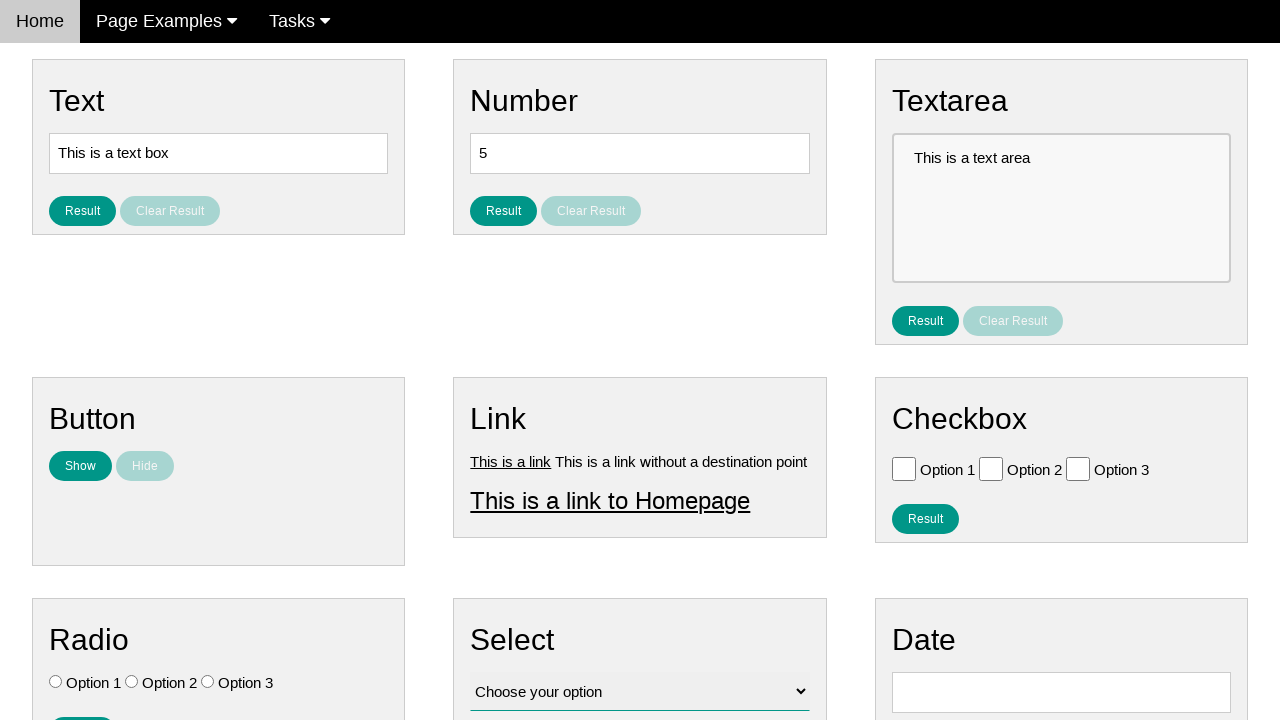

Navigated to checkbox actions test page
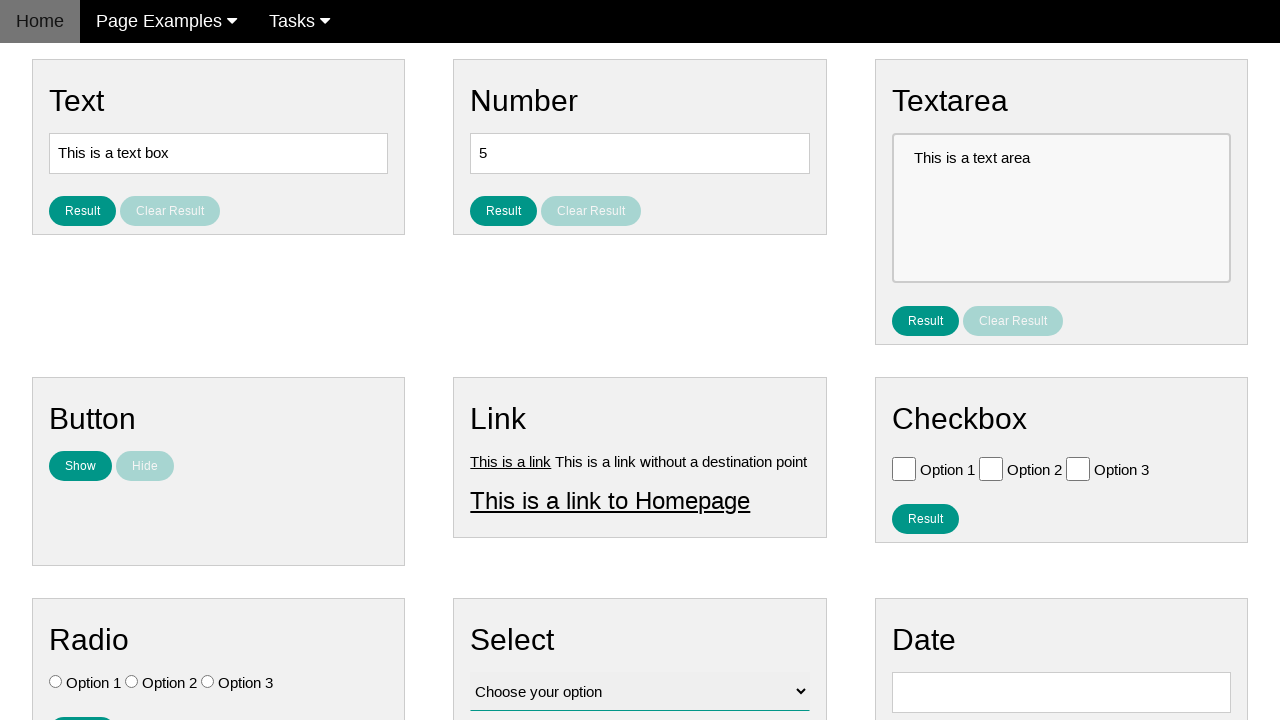

Located all checkboxes on the page
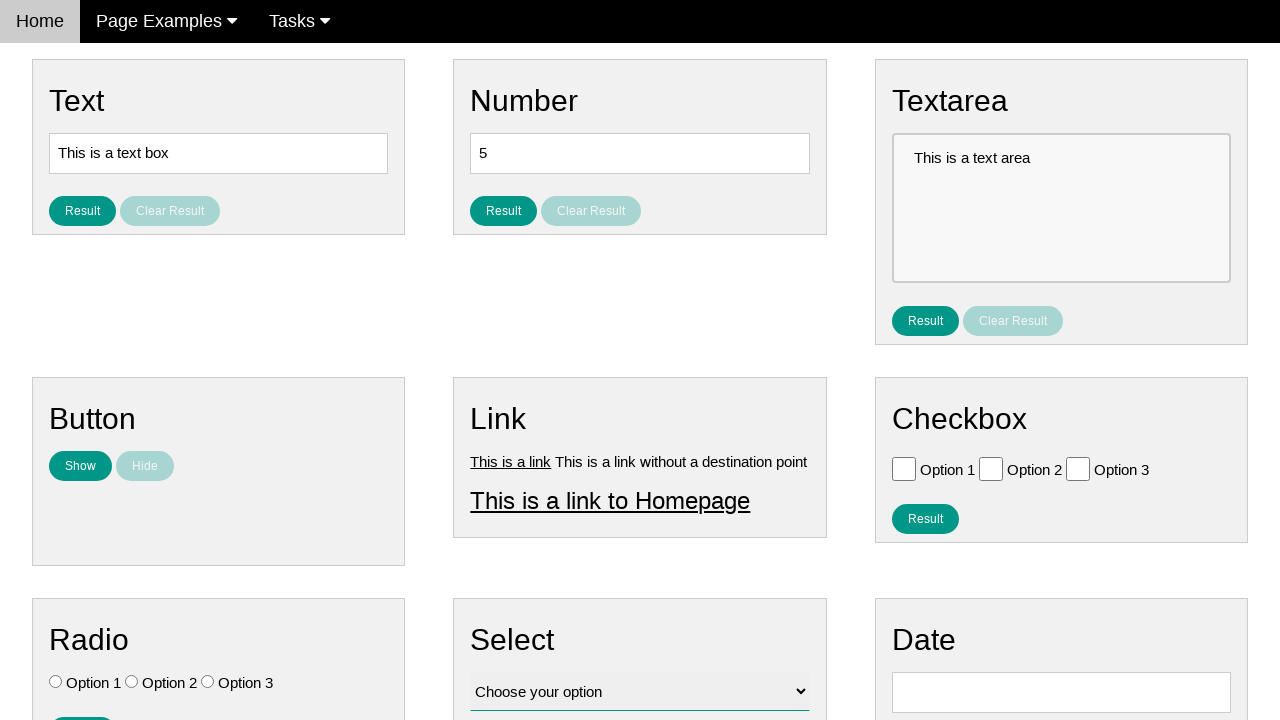

Found 3 checkboxes
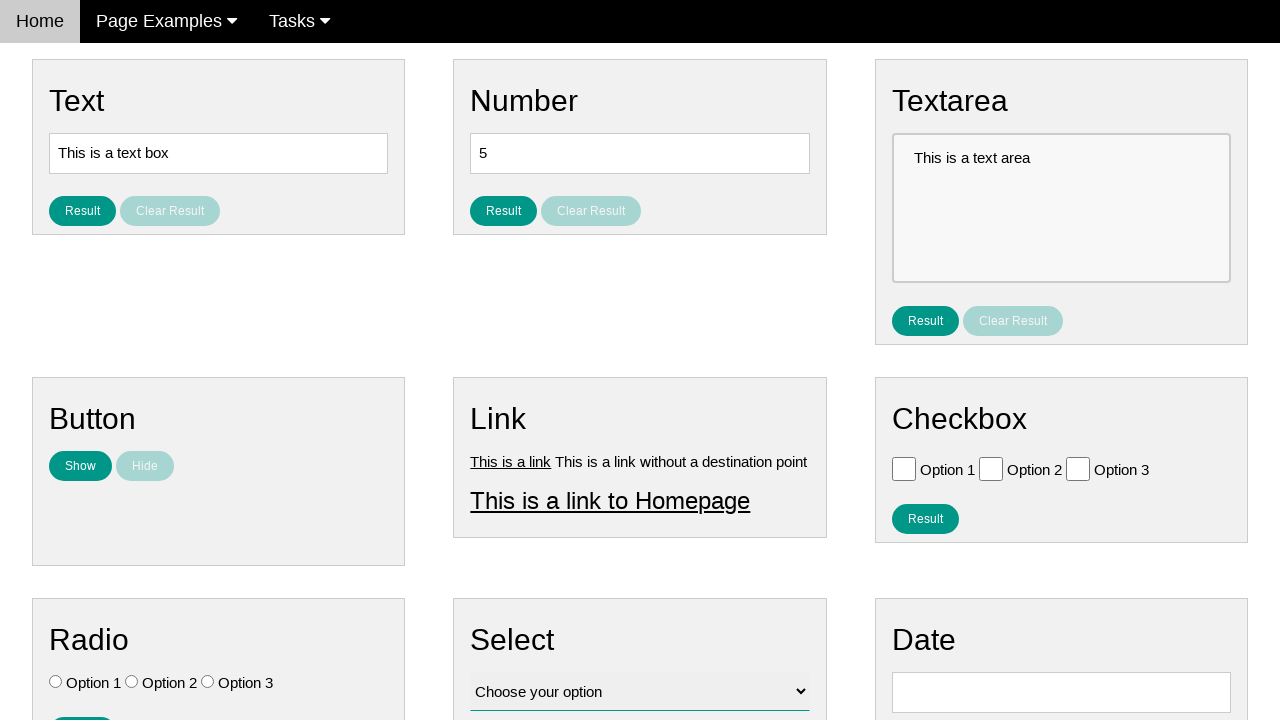

Selected checkbox 1 at (904, 468) on .w3-check[type='checkbox'] >> nth=0
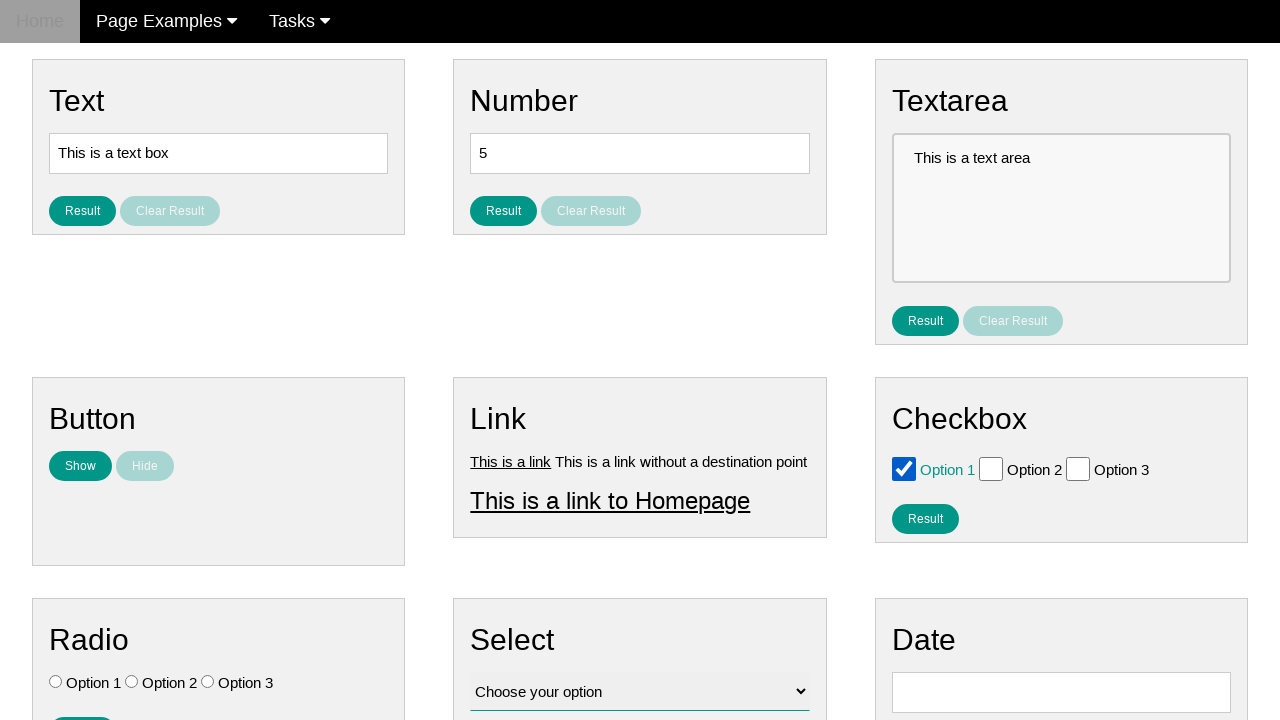

Deselected checkbox 1 at (904, 468) on .w3-check[type='checkbox'] >> nth=0
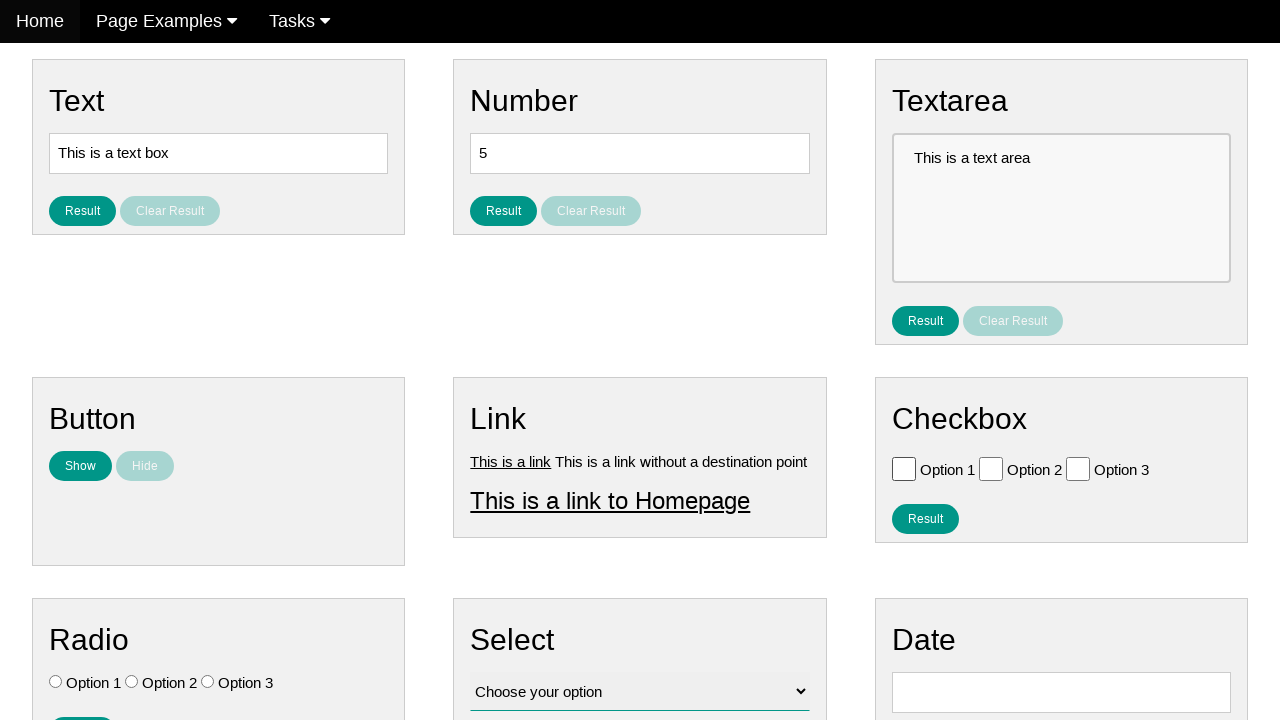

Selected checkbox 2 at (991, 468) on .w3-check[type='checkbox'] >> nth=1
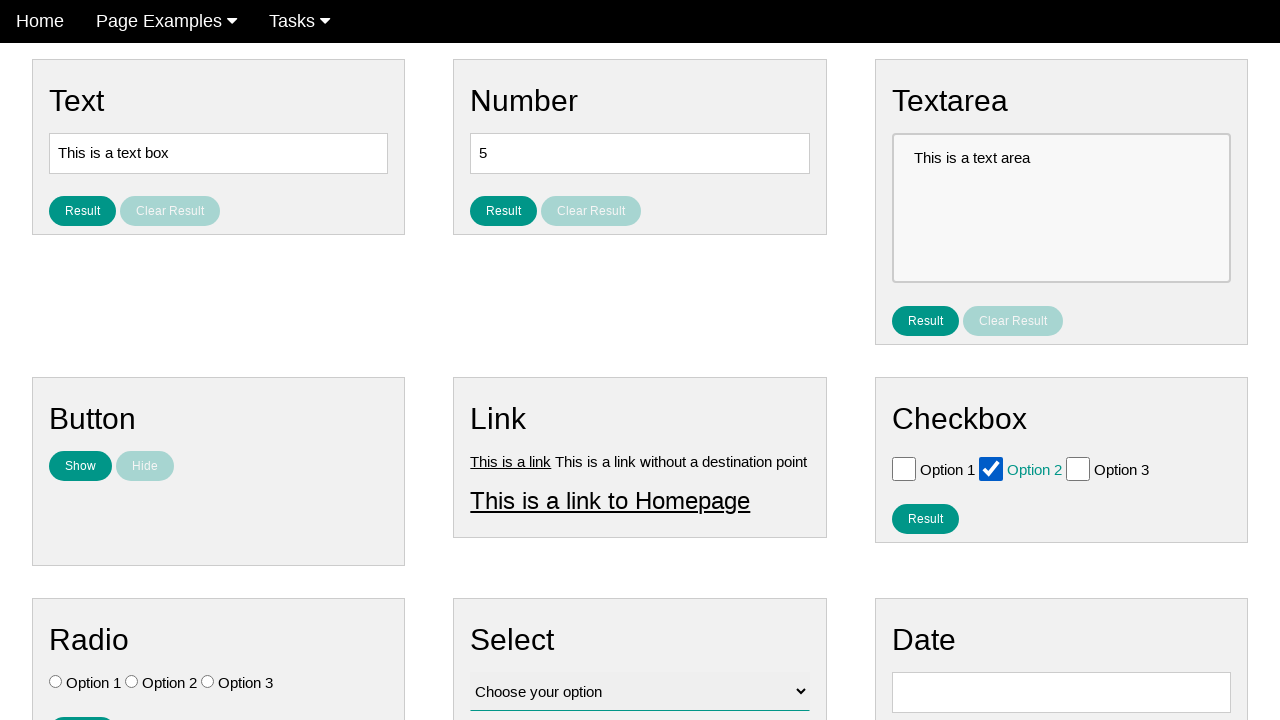

Deselected checkbox 2 at (991, 468) on .w3-check[type='checkbox'] >> nth=1
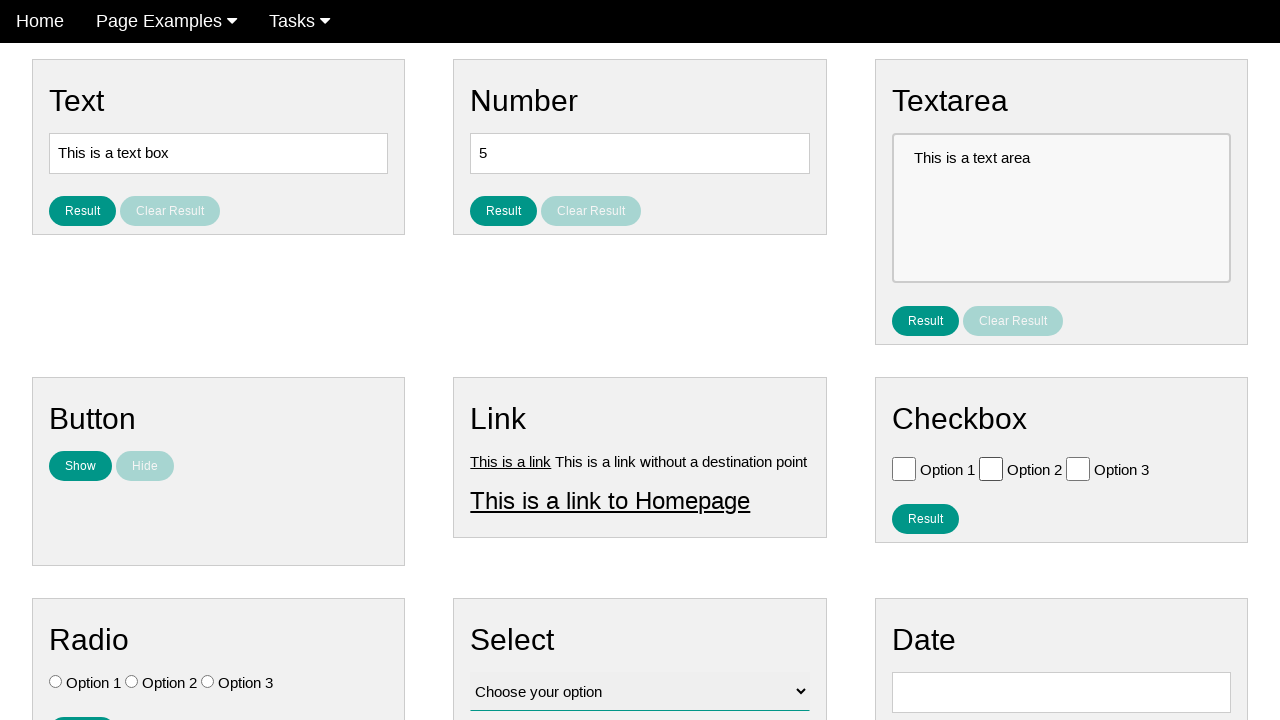

Selected checkbox 3 at (1078, 468) on .w3-check[type='checkbox'] >> nth=2
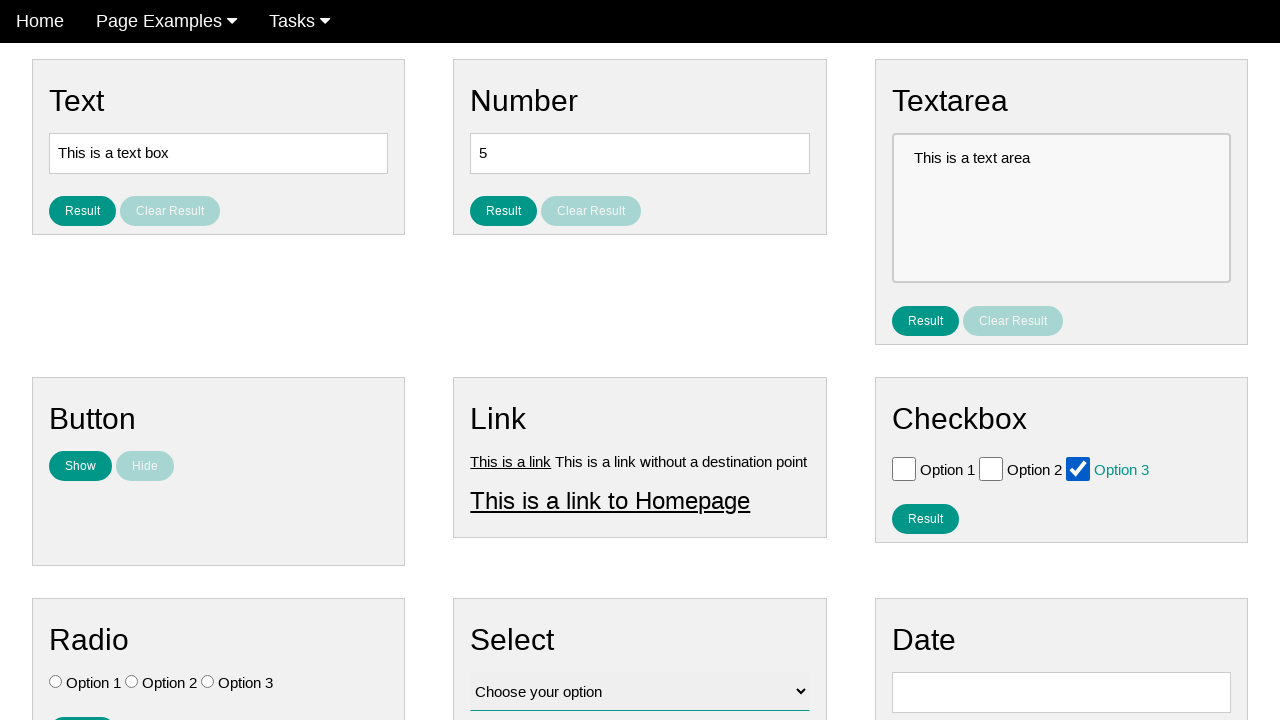

Deselected checkbox 3 at (1078, 468) on .w3-check[type='checkbox'] >> nth=2
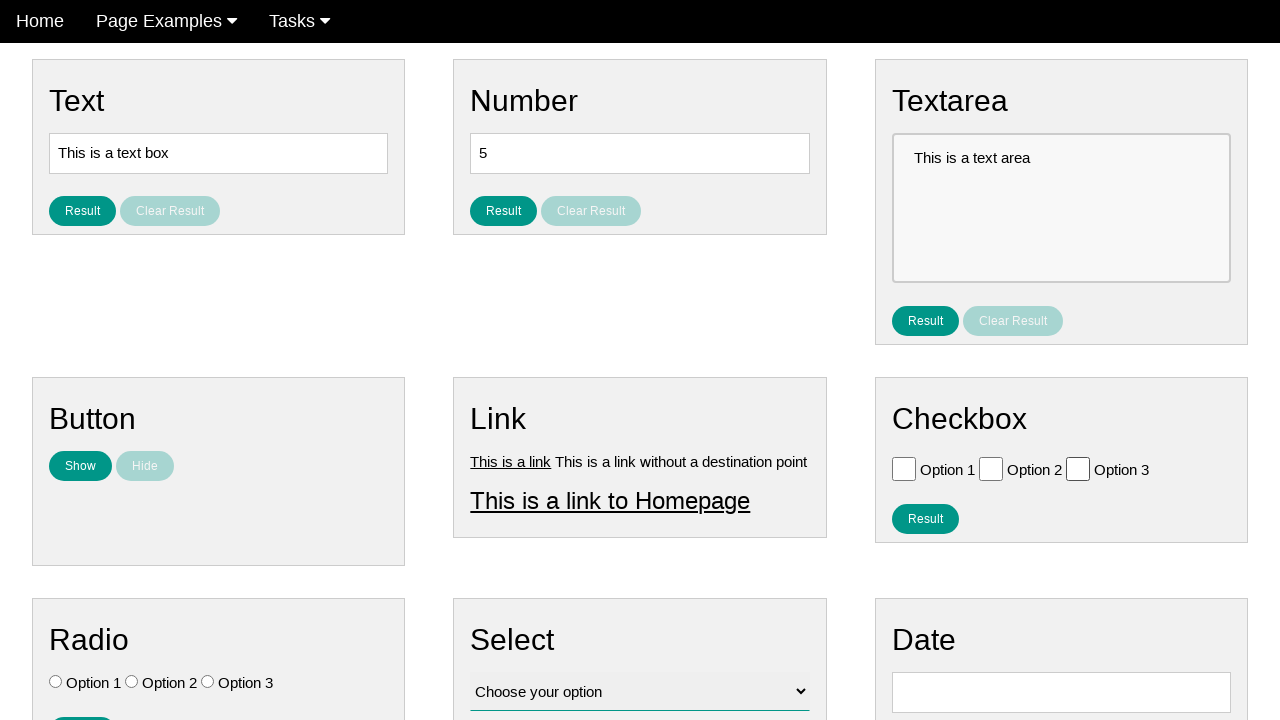

Located Option 3 checkbox
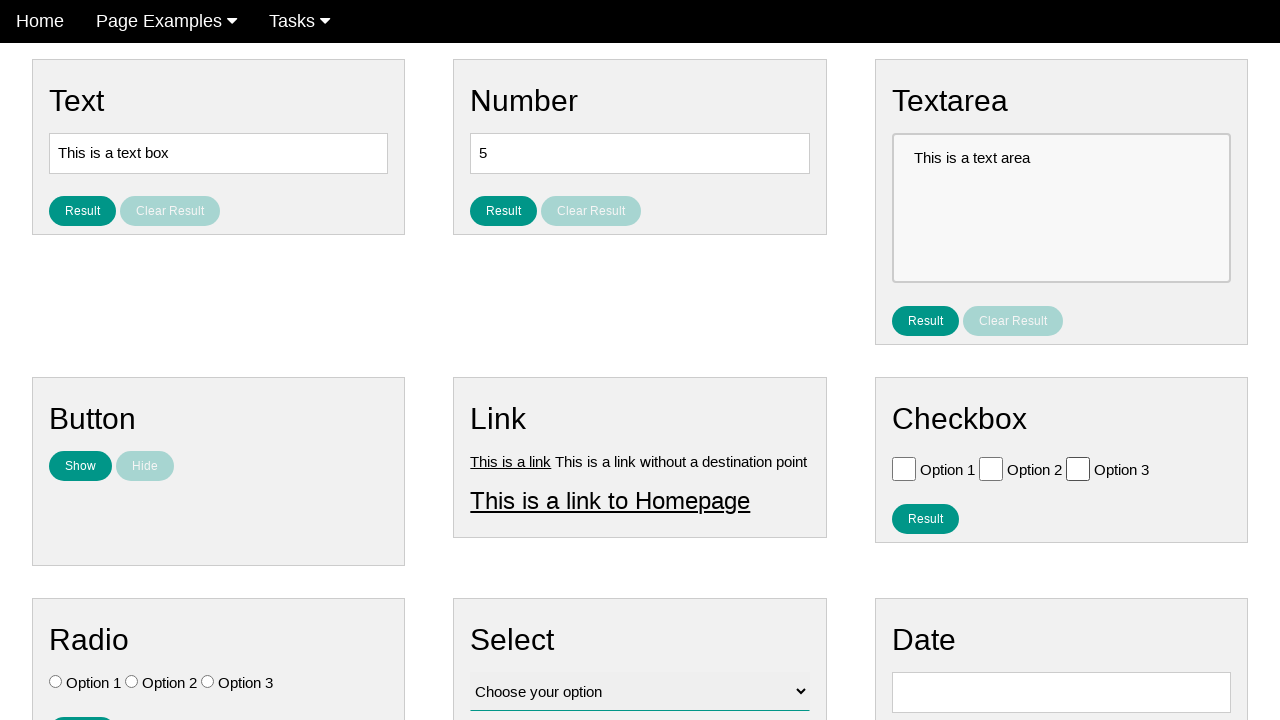

Selected Option 3 checkbox at (1078, 468) on .w3-check[value='Option 3'][type='checkbox']
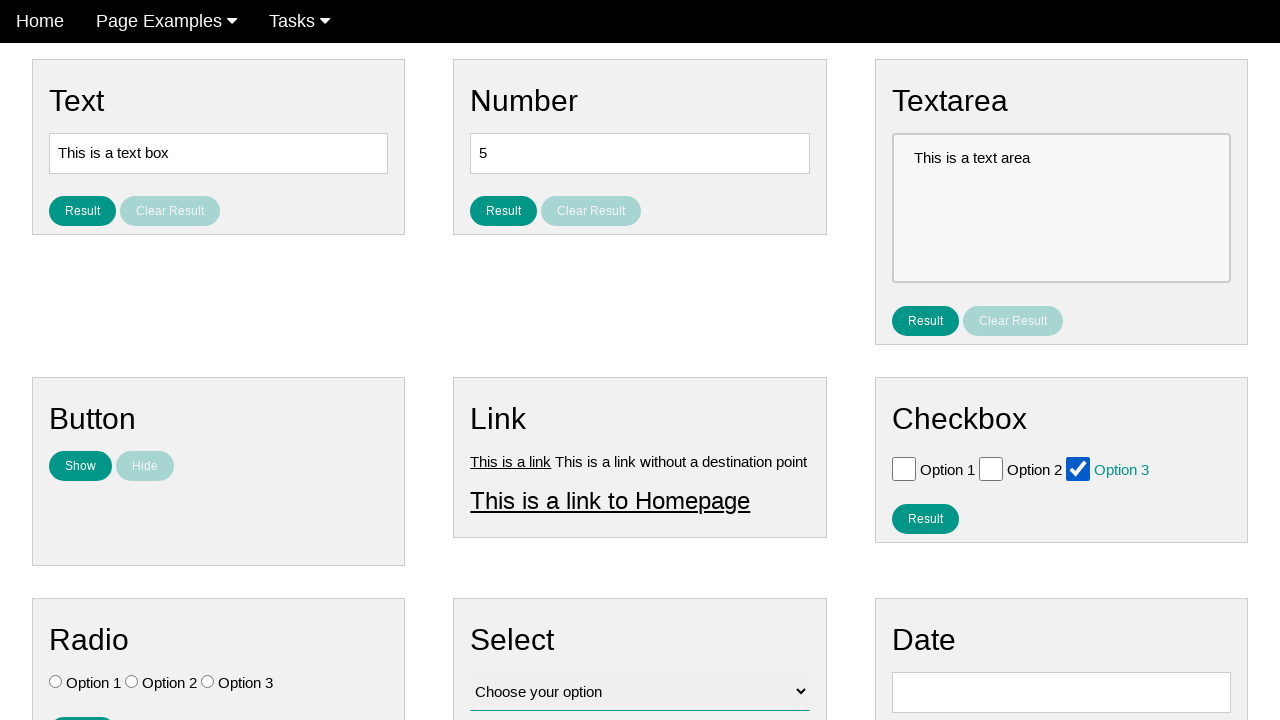

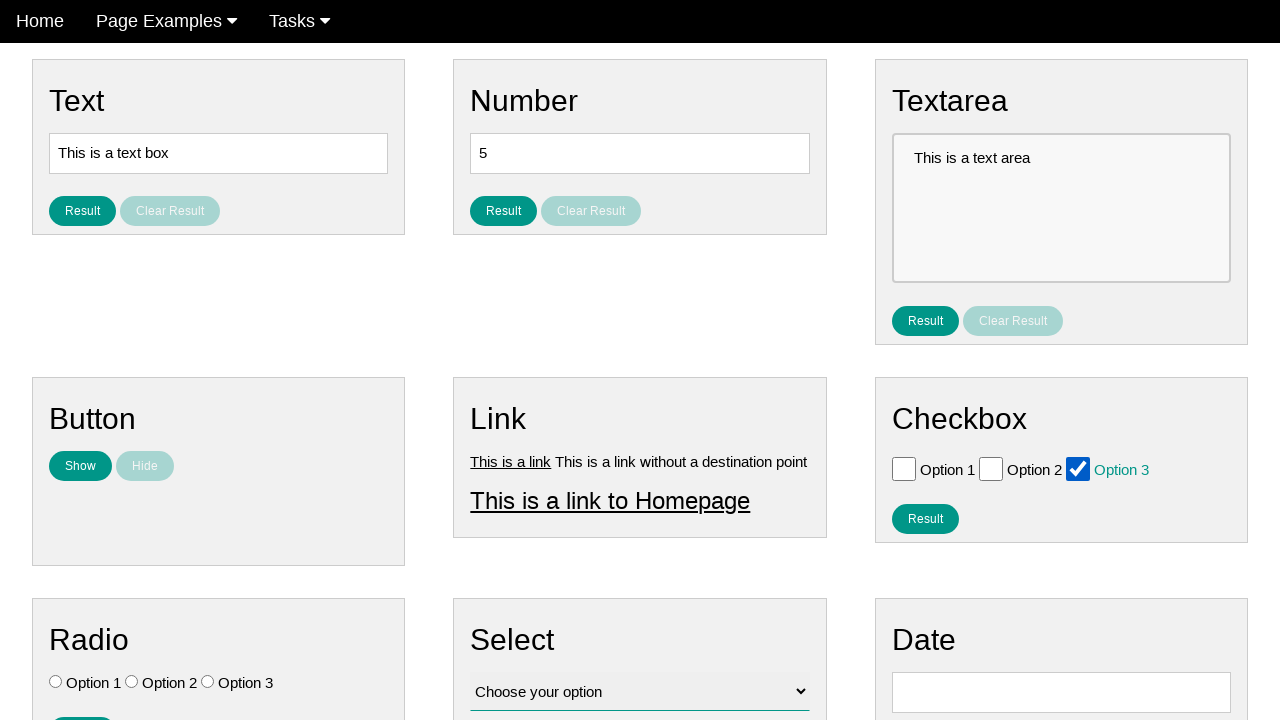